Tests that clicking Clear completed button removes completed items from the list

Starting URL: https://demo.playwright.dev/todomvc

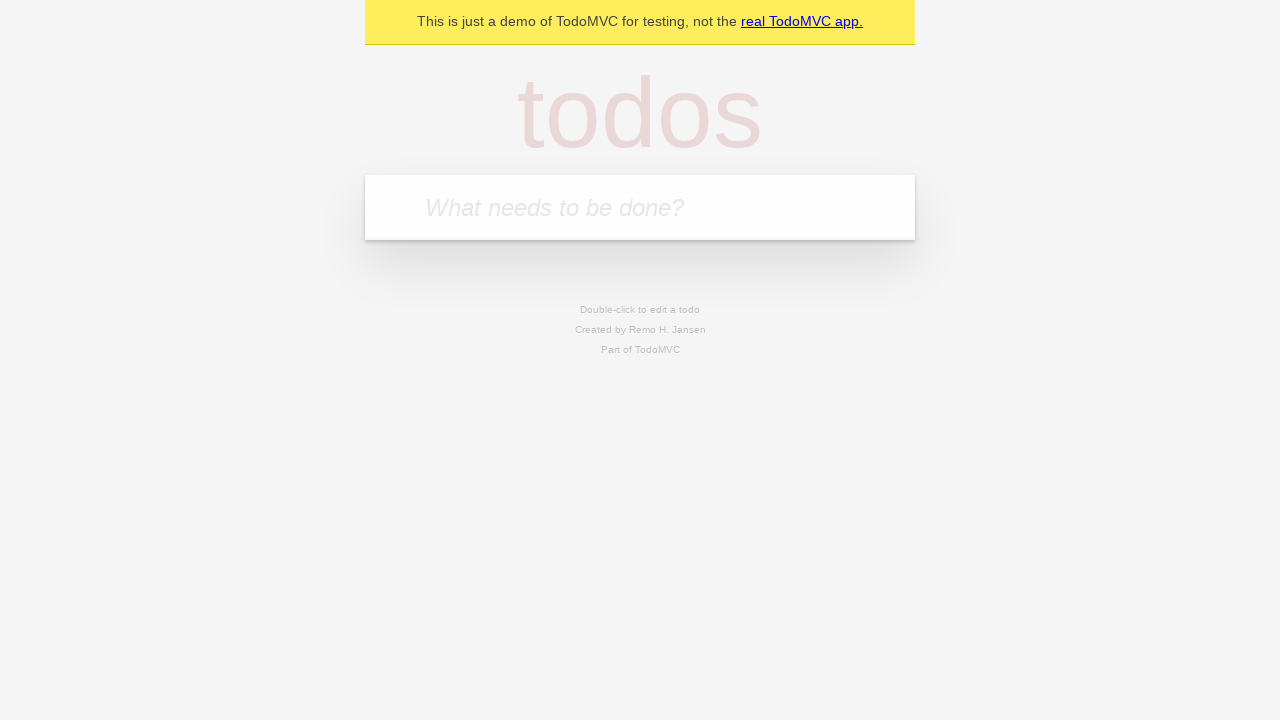

Filled todo input with 'buy some cheese' on internal:attr=[placeholder="What needs to be done?"i]
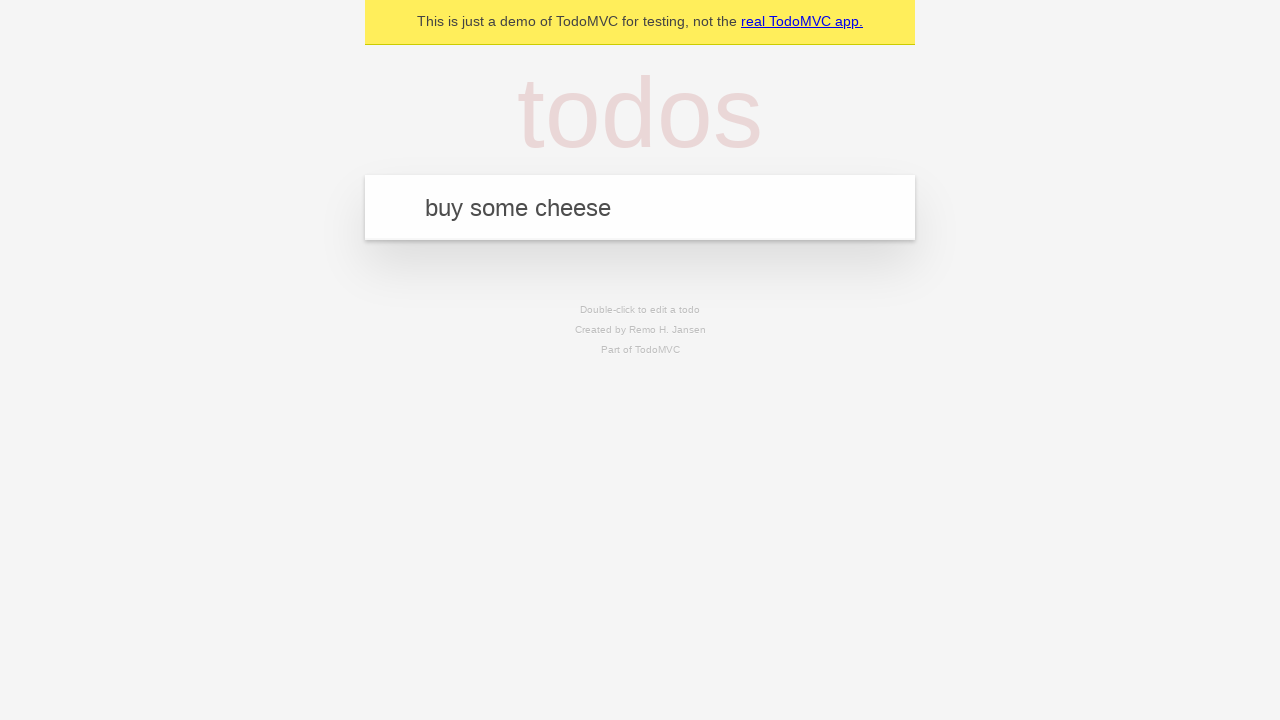

Pressed Enter to add first todo item on internal:attr=[placeholder="What needs to be done?"i]
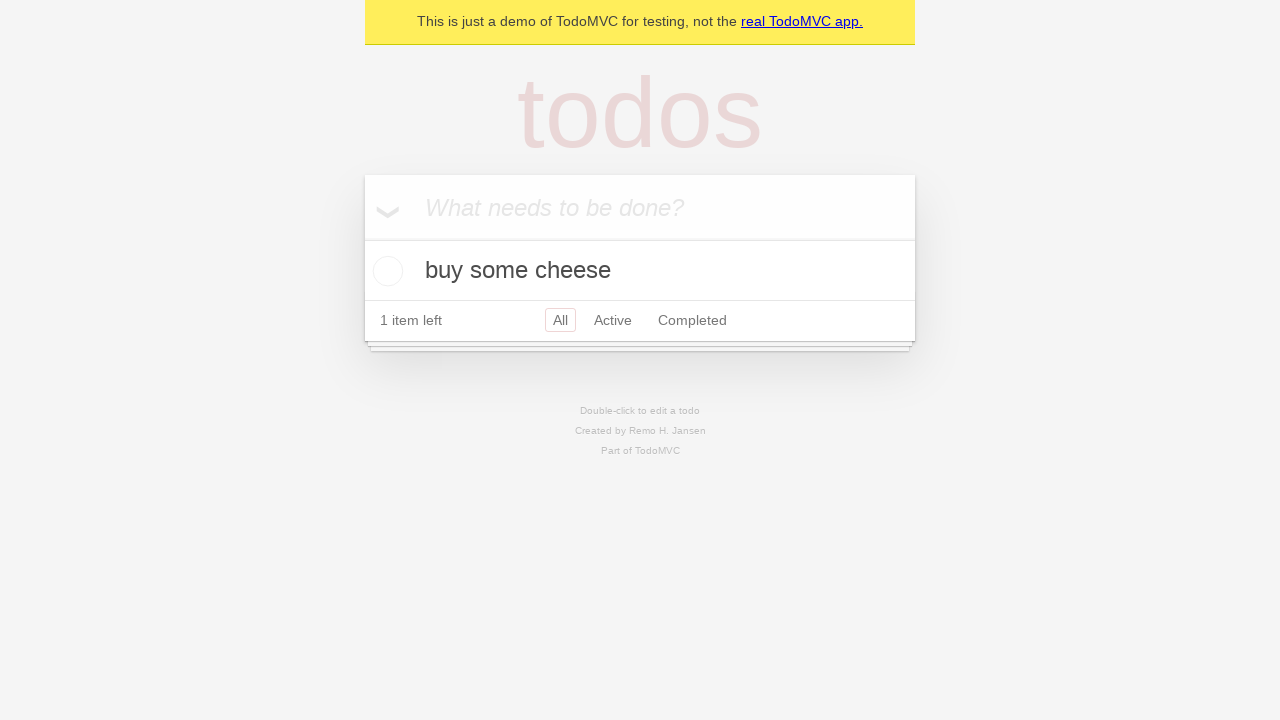

Filled todo input with 'feed the cat' on internal:attr=[placeholder="What needs to be done?"i]
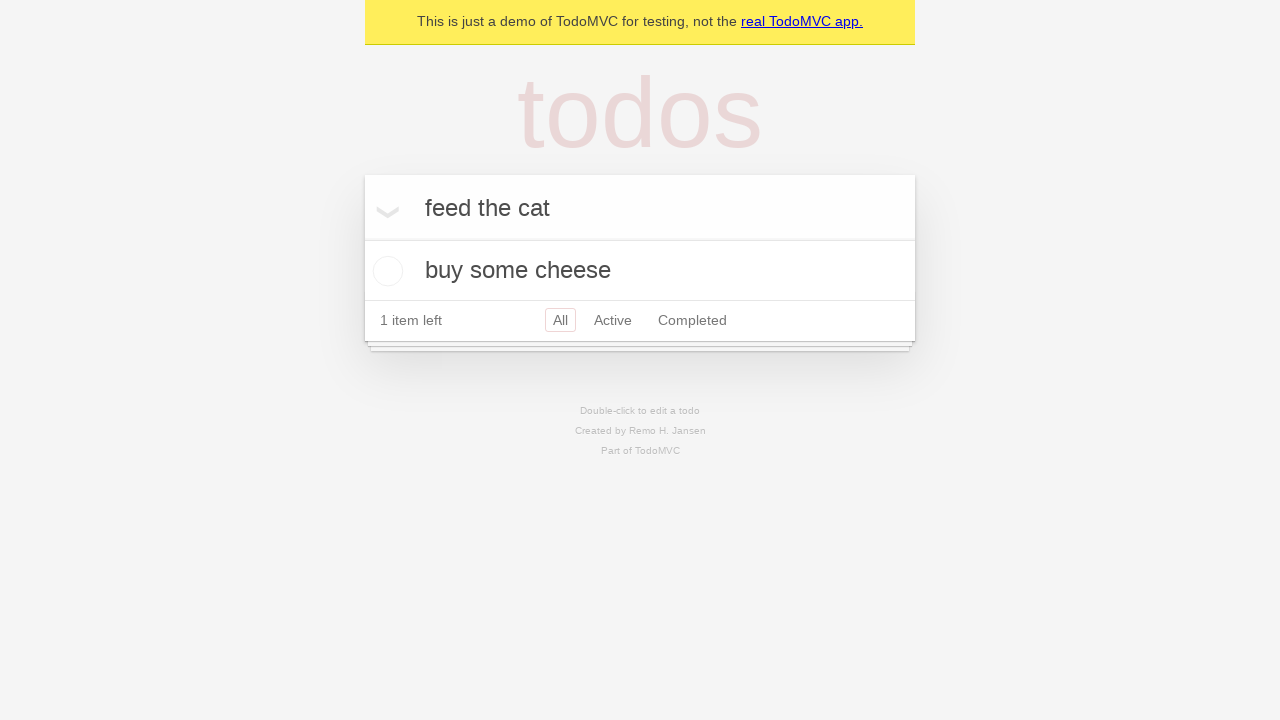

Pressed Enter to add second todo item on internal:attr=[placeholder="What needs to be done?"i]
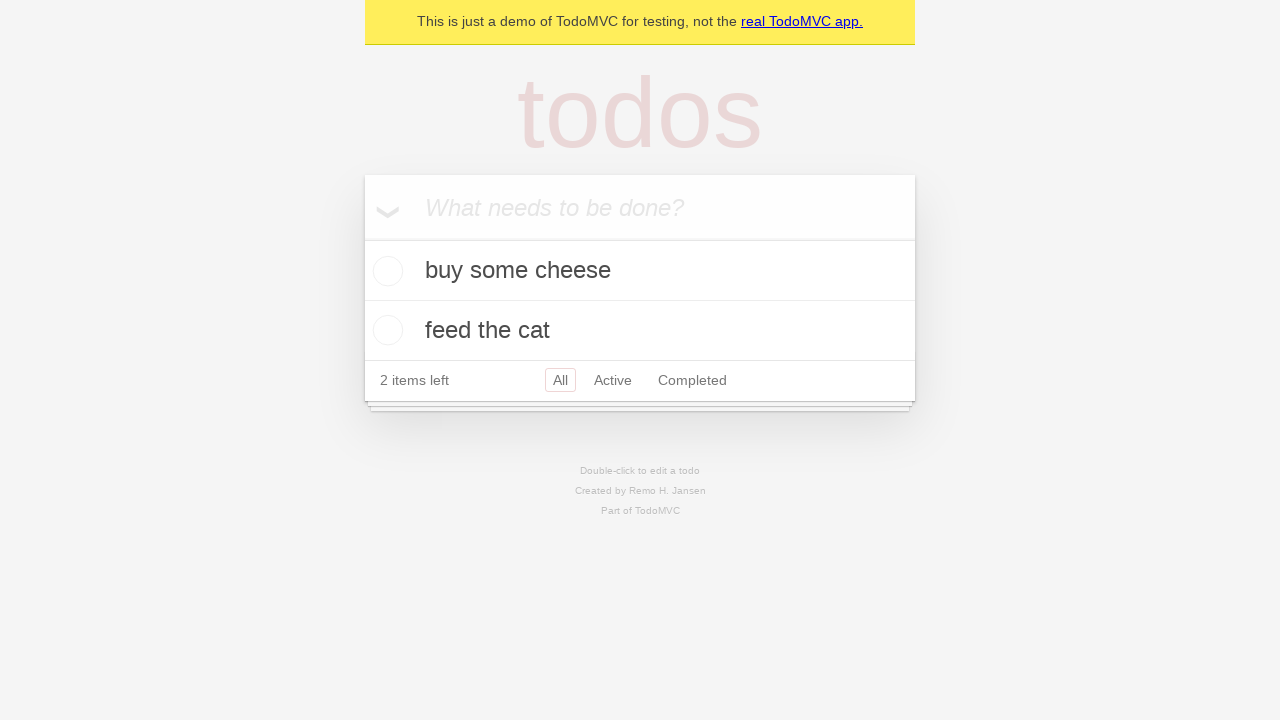

Filled todo input with 'book a doctors appointment' on internal:attr=[placeholder="What needs to be done?"i]
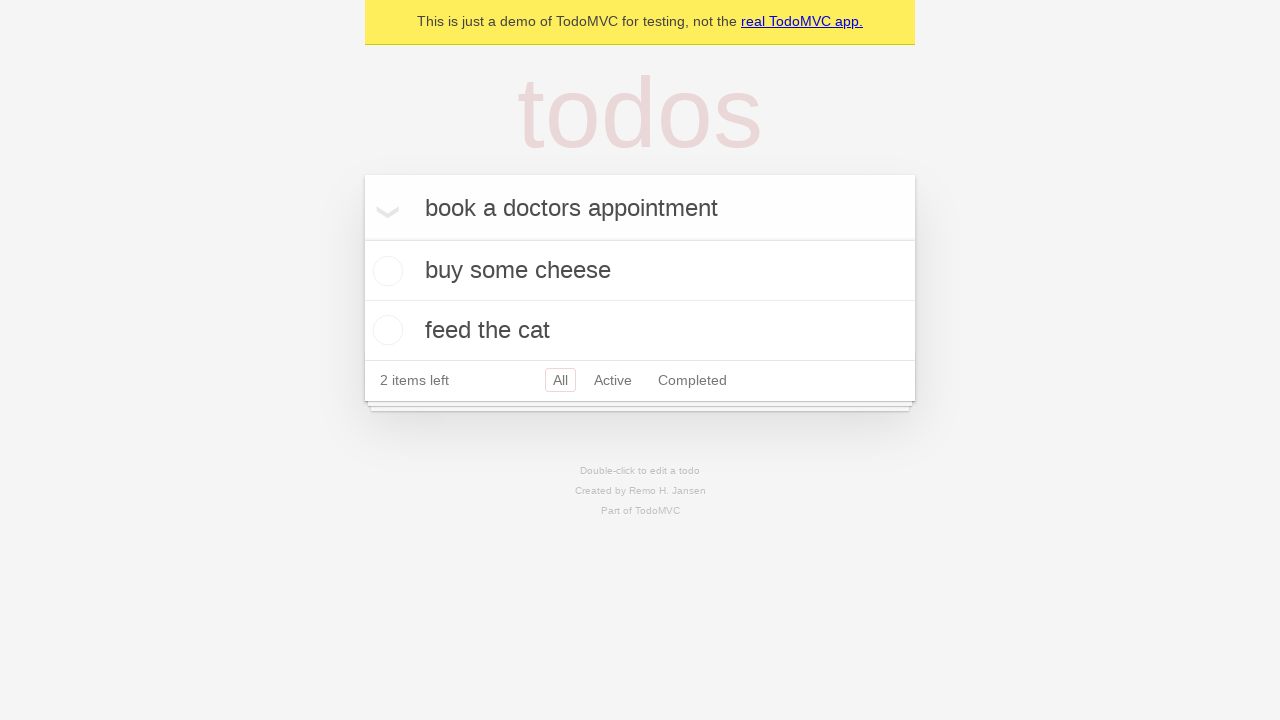

Pressed Enter to add third todo item on internal:attr=[placeholder="What needs to be done?"i]
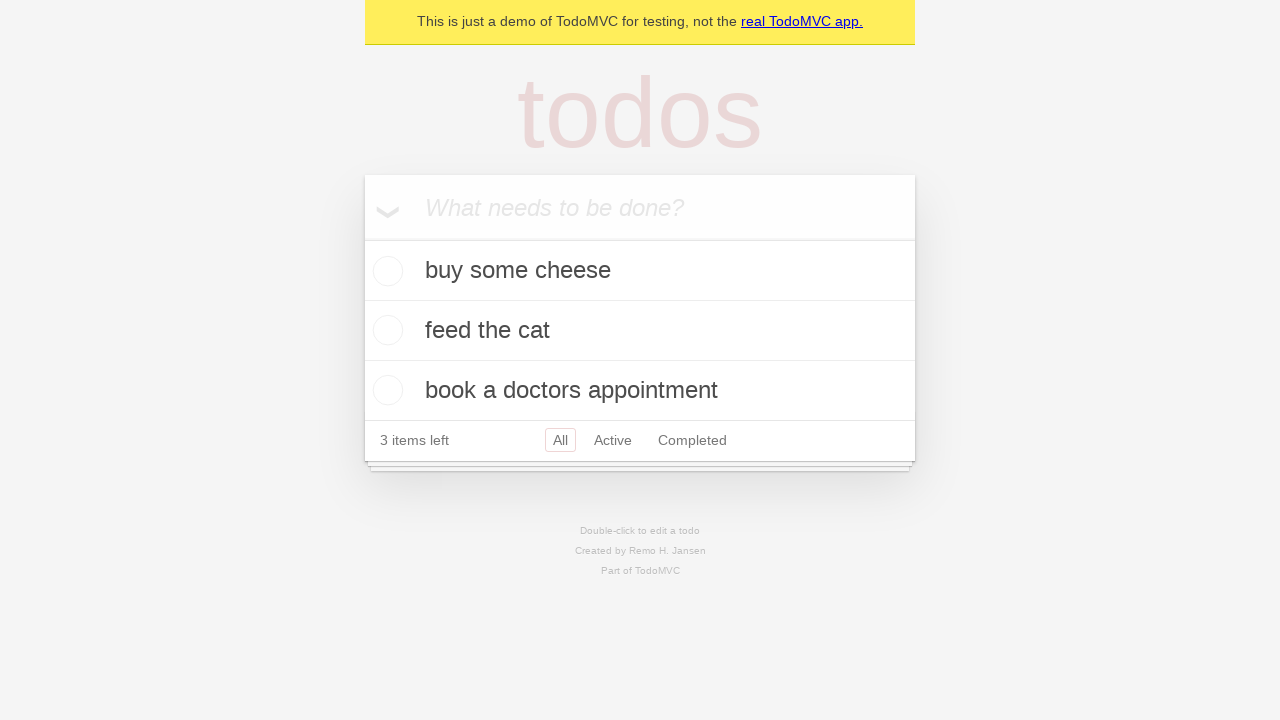

Checked the second todo item 'feed the cat' at (385, 330) on internal:testid=[data-testid="todo-item"s] >> nth=1 >> internal:role=checkbox
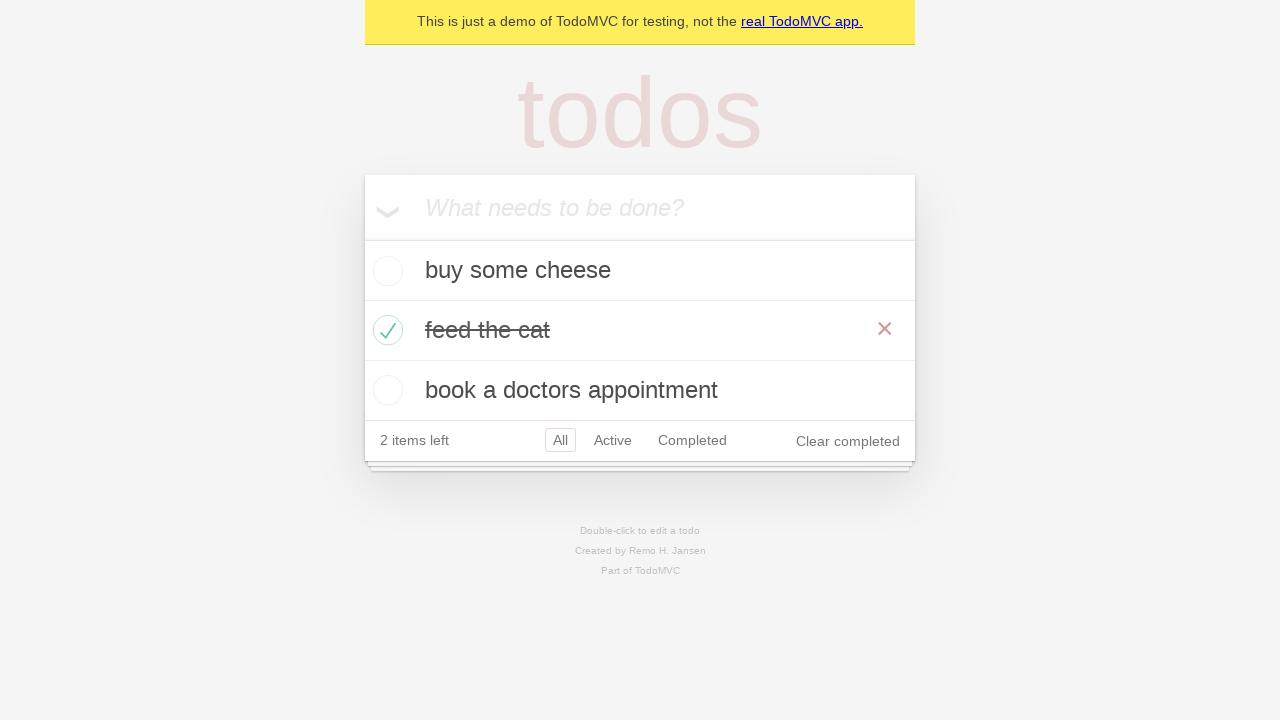

Clicked 'Clear completed' button to remove completed items at (848, 441) on internal:role=button[name="Clear completed"i]
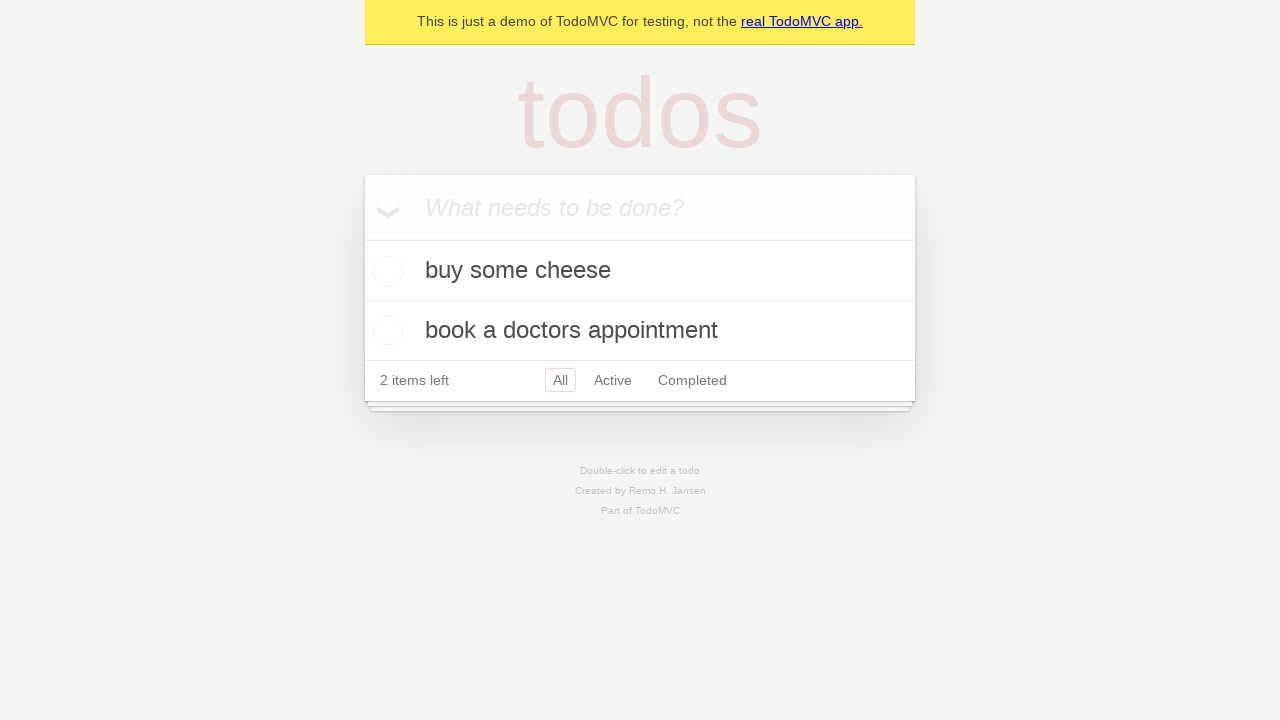

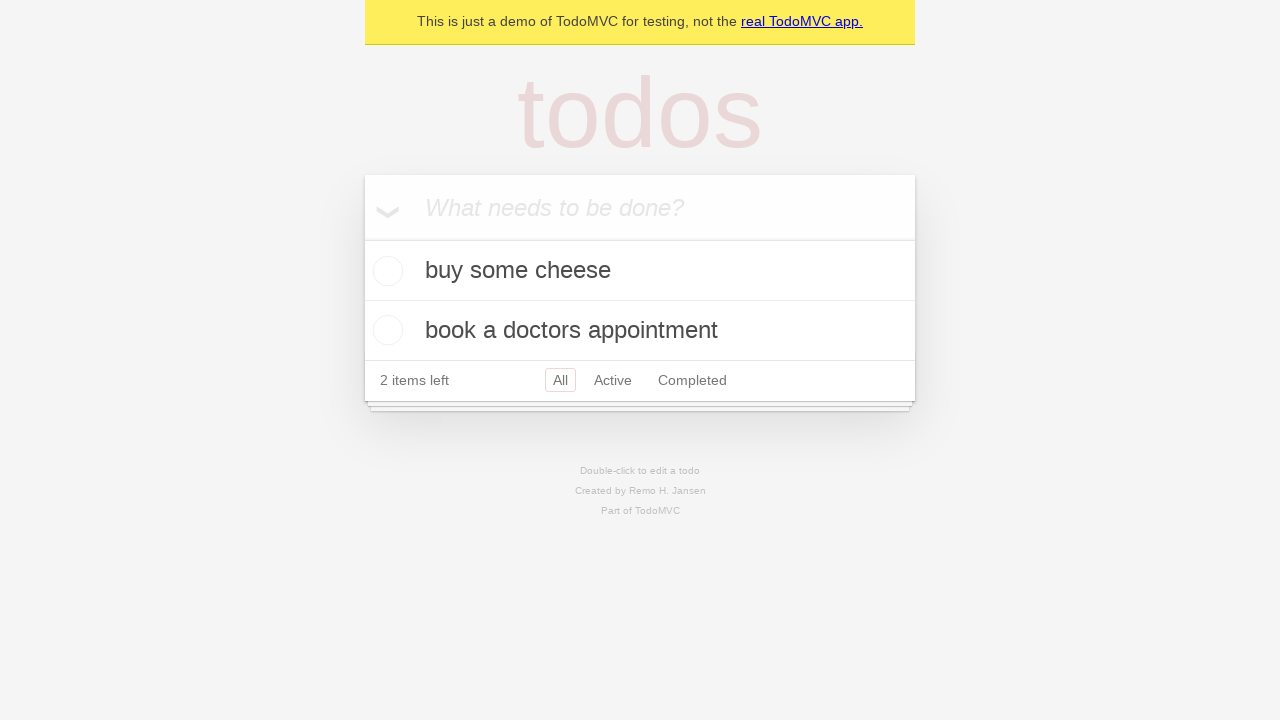